Demonstrates finding a link element by its full link text and clicking on the A/B Testing link

Starting URL: https://the-internet.herokuapp.com

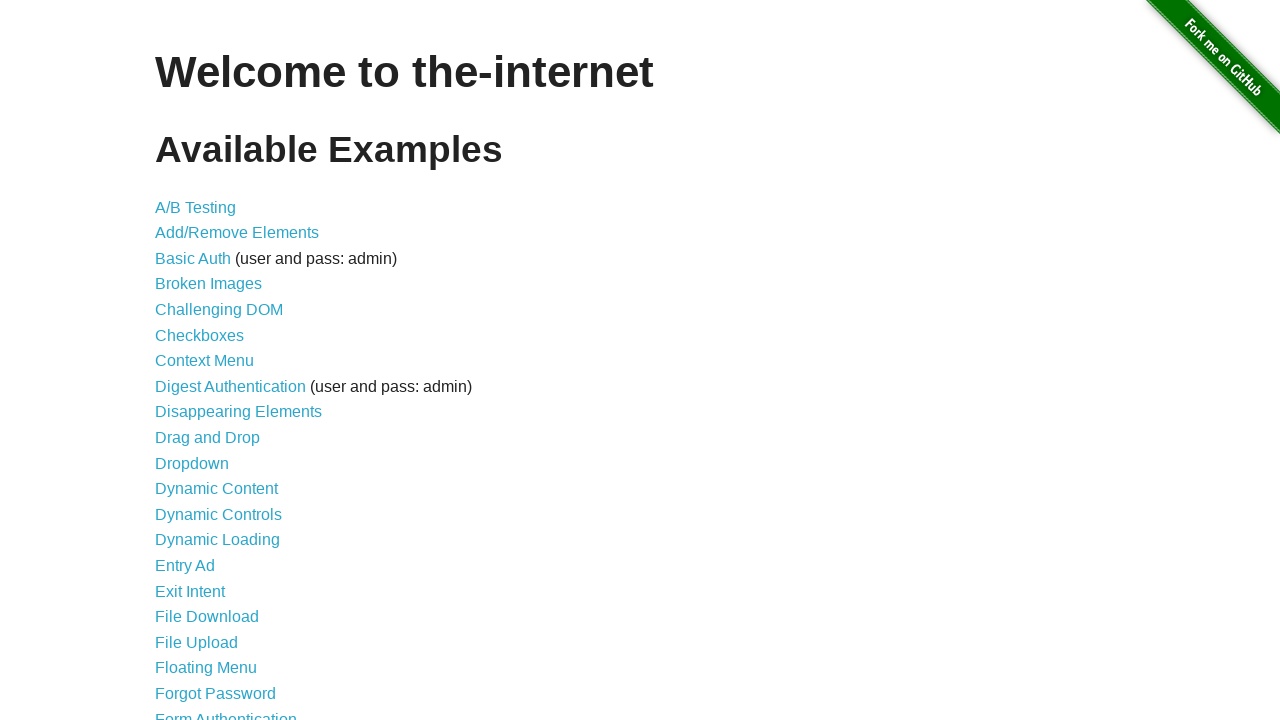

Navigated to the-internet.herokuapp.com
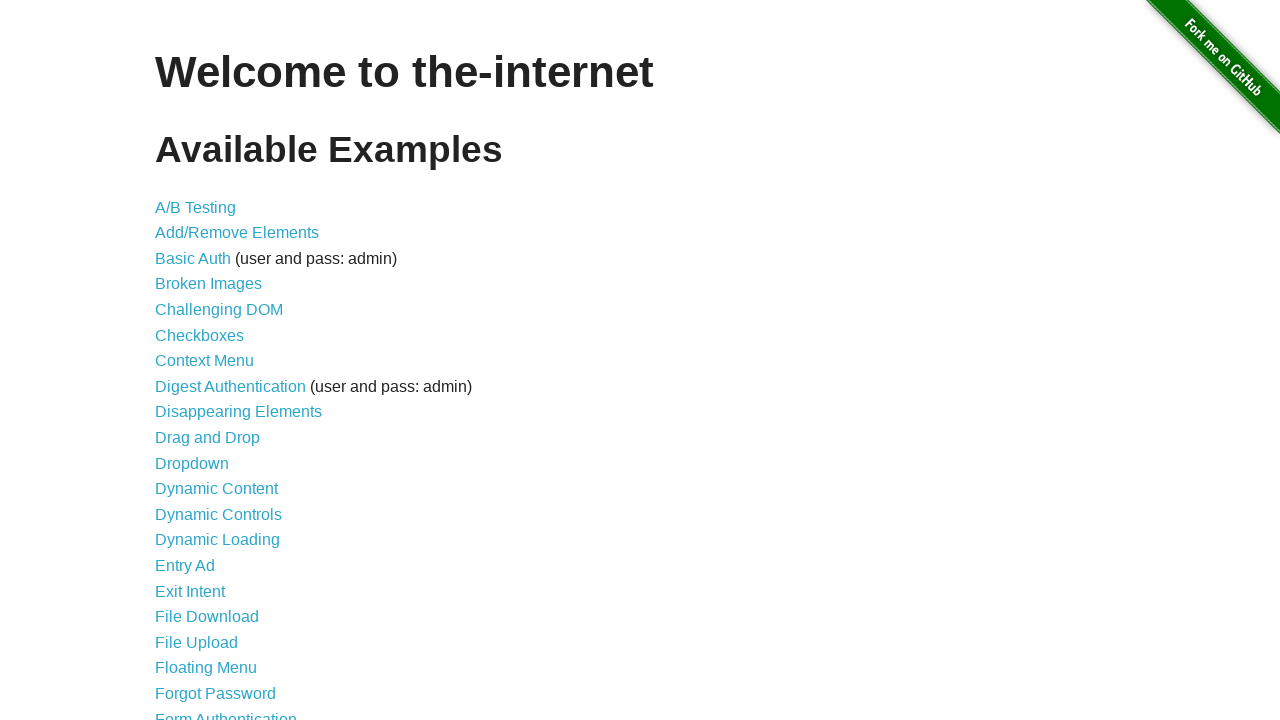

Clicked the A/B Testing link by full text match at (196, 207) on text=A/B Testing
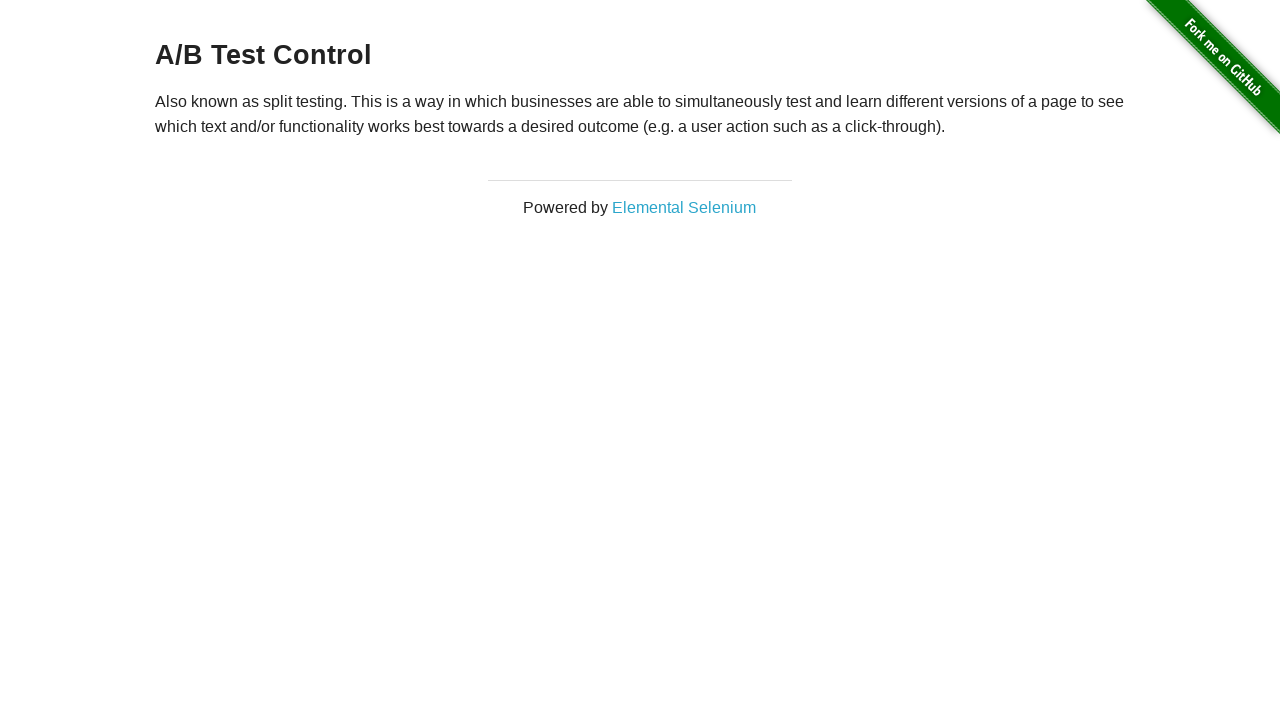

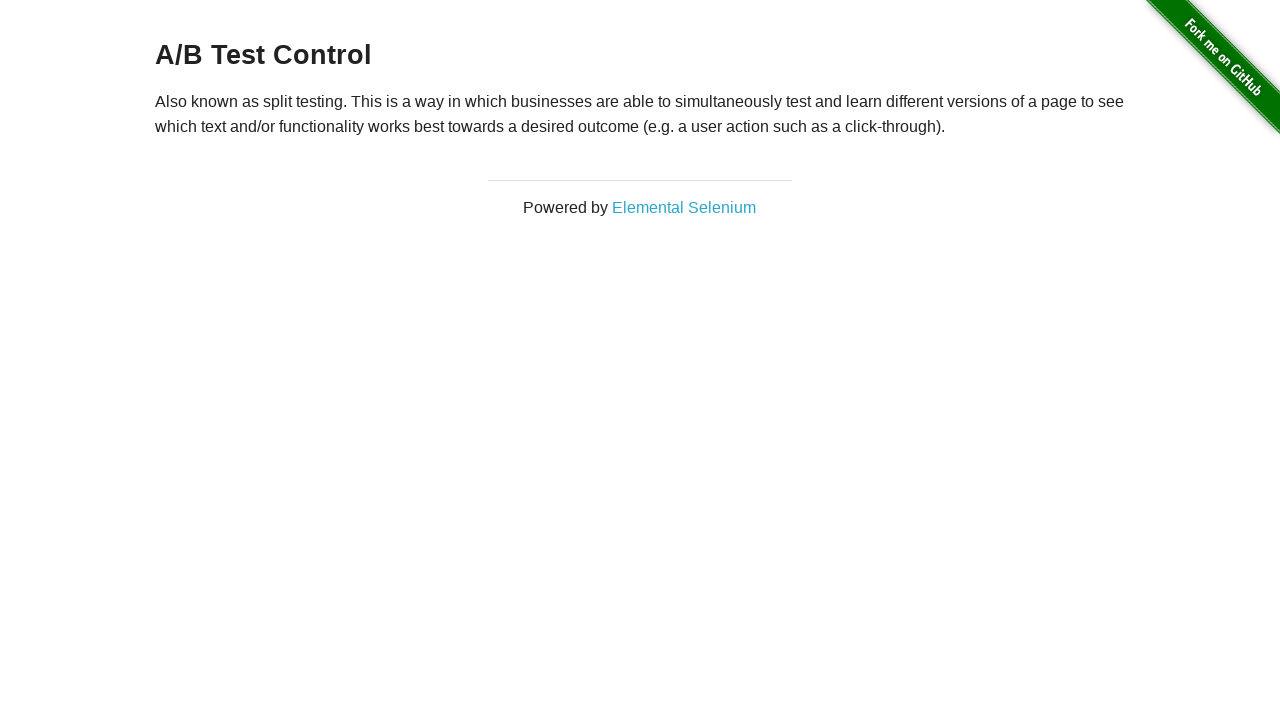